Tests auto-suggest dropdown functionality by typing a partial country name, waiting for suggestions to appear, and selecting a specific country (India) from the suggestion list.

Starting URL: https://rahulshettyacademy.com/dropdownsPractise/

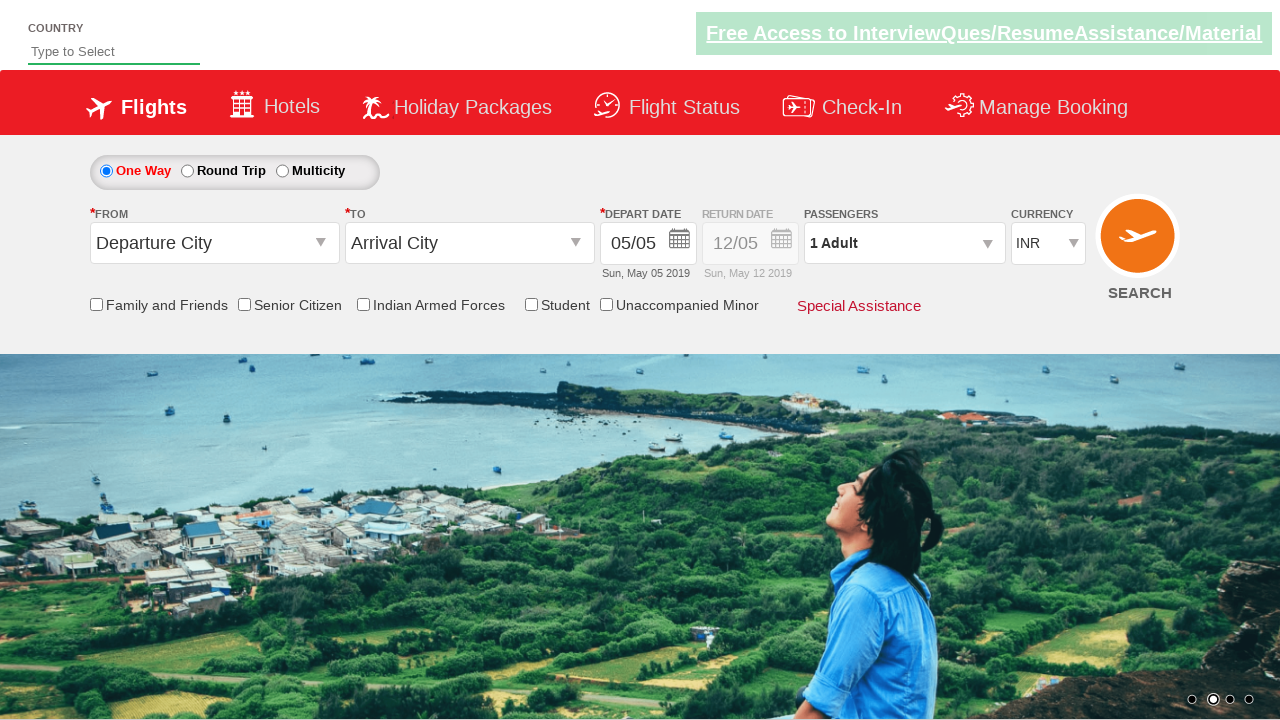

Filled autosuggest input field with 'Ind' on input#autosuggest
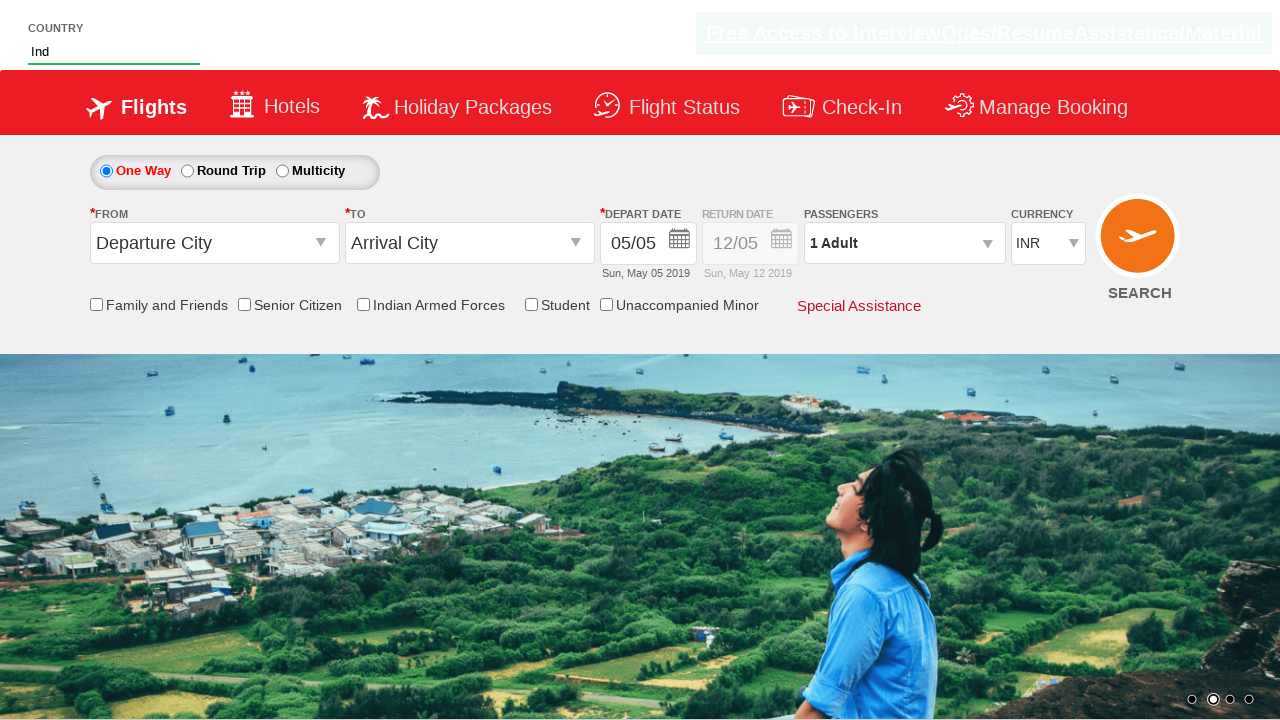

Suggestion dropdown appeared with autosuggest options
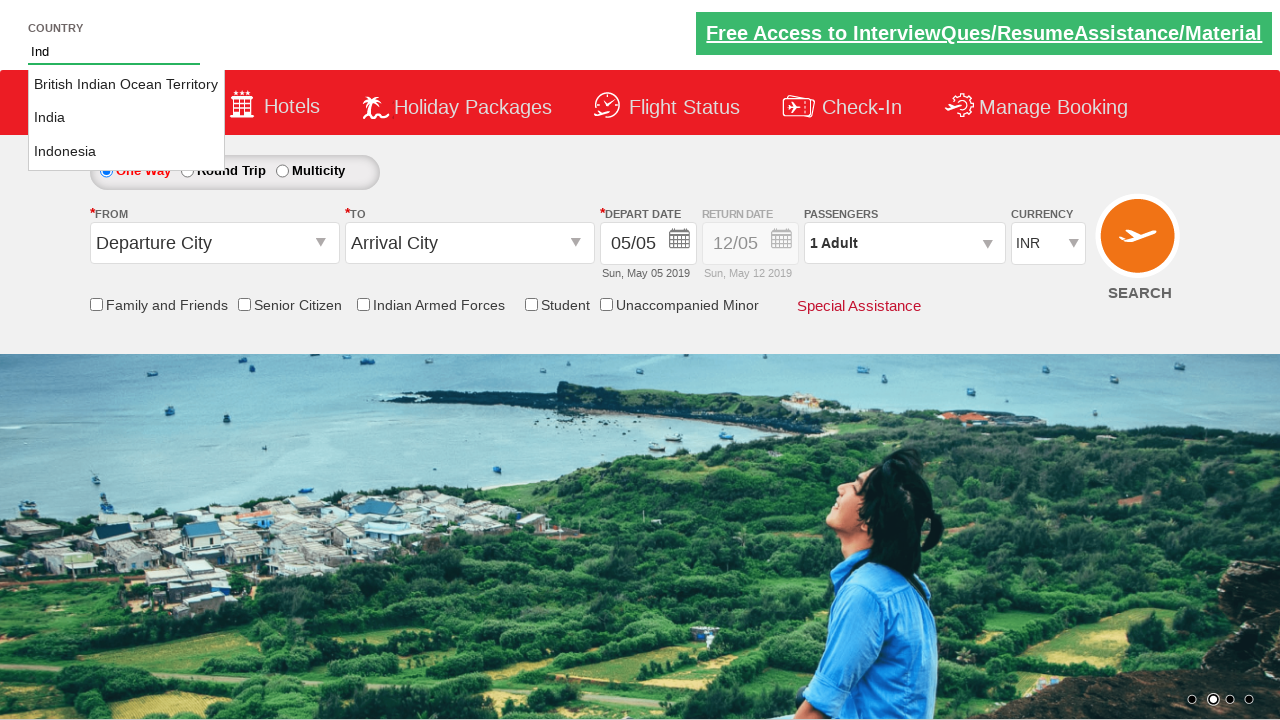

Retrieved all suggestion options from dropdown
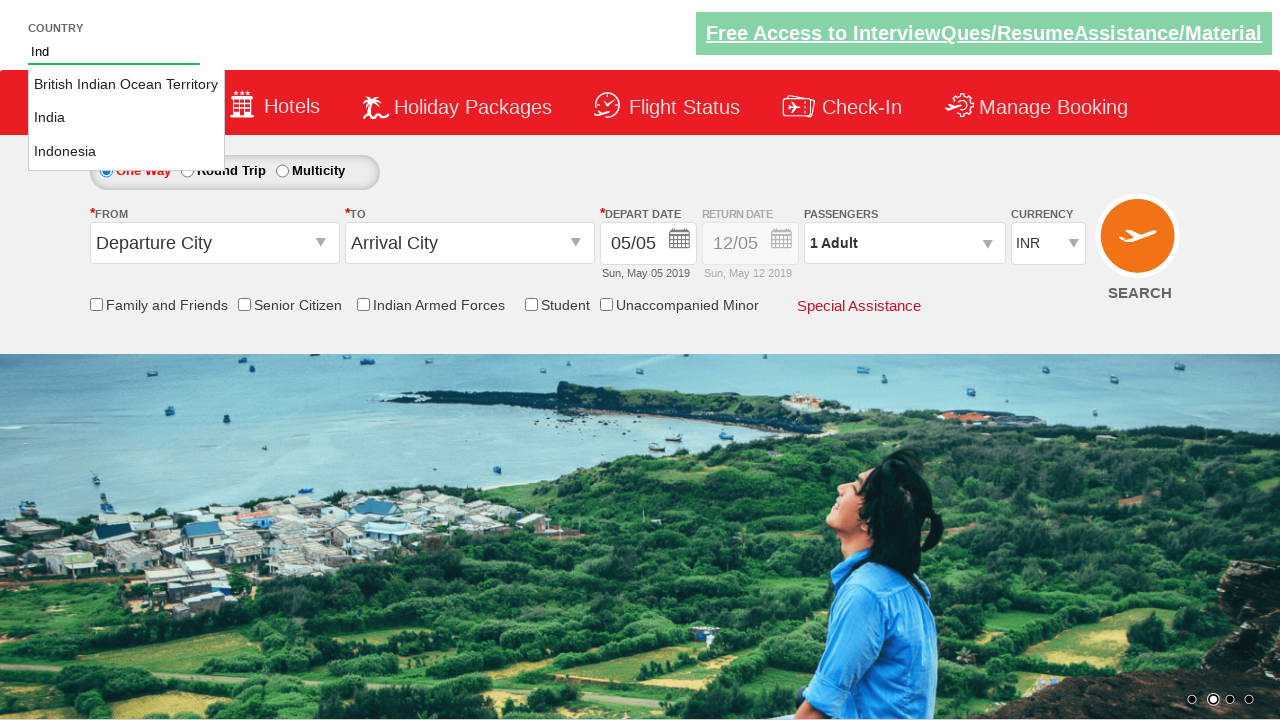

Selected 'India' from the autosuggest dropdown at (126, 118) on li.ui-menu-item a >> nth=1
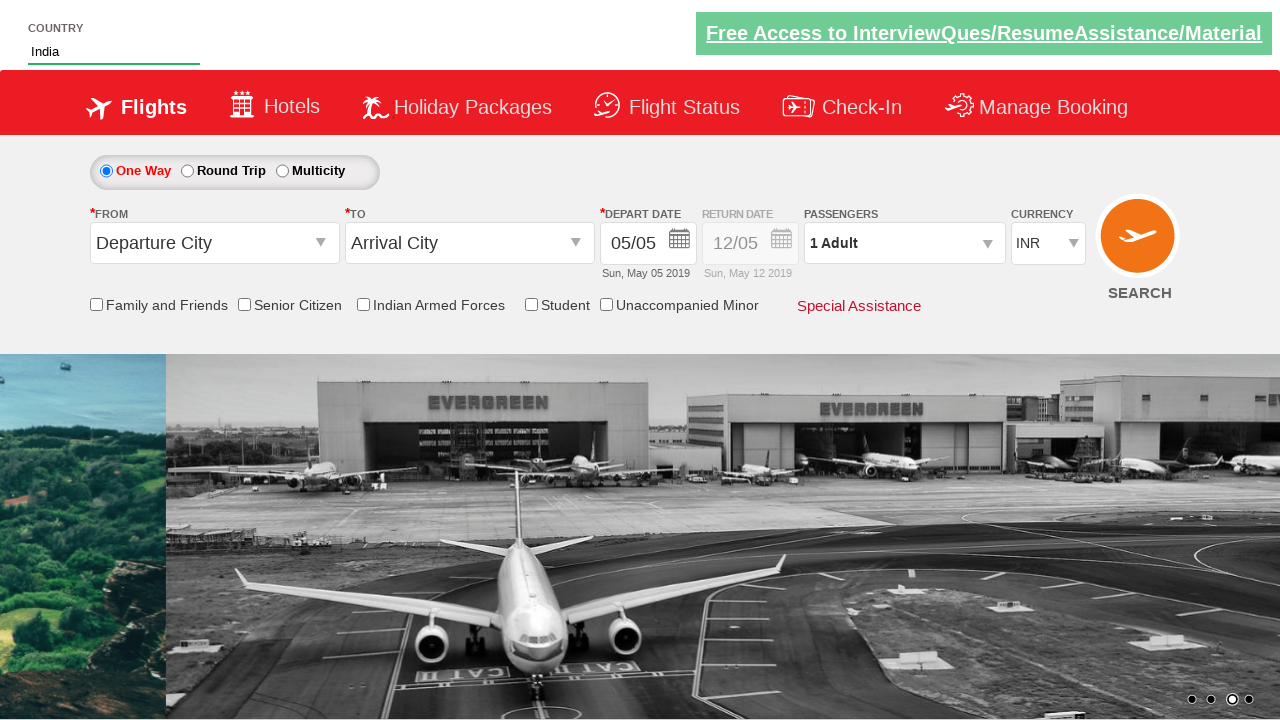

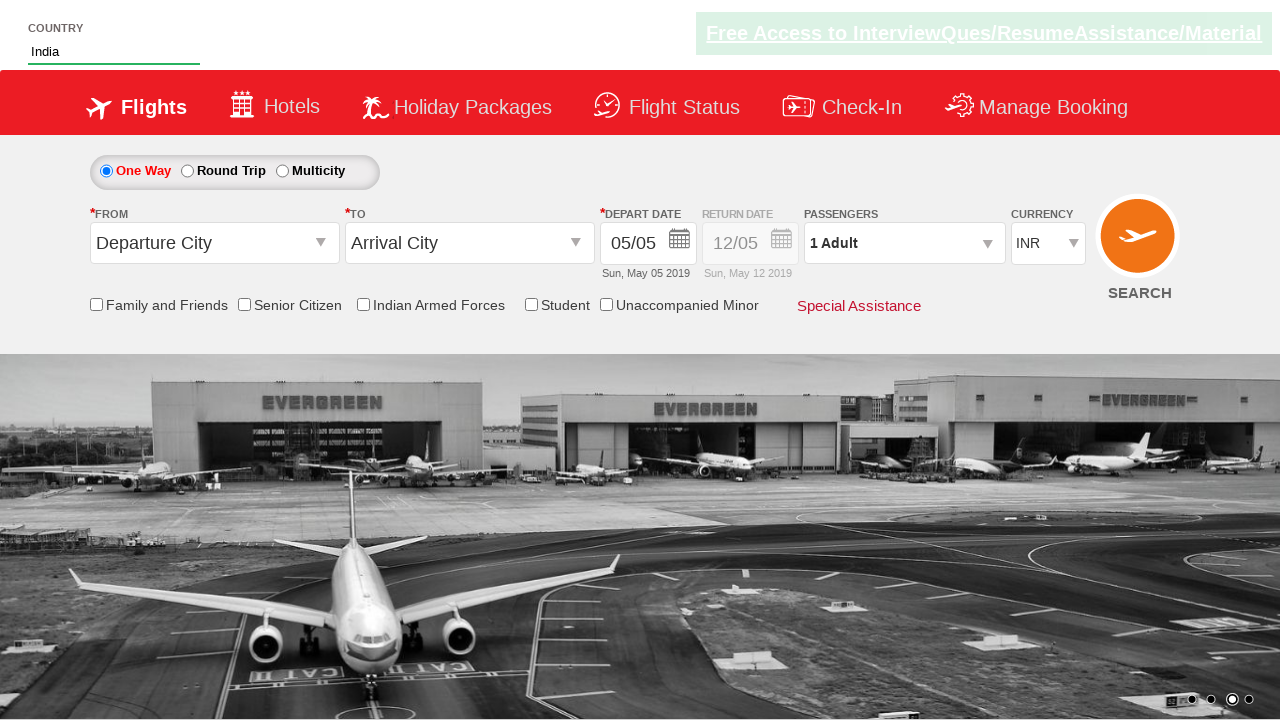